Tests checkbox functionality by selecting and deselecting a single checkbox, verifying the success message appears, then iterating through multiple checkboxes to select and deselect all of them.

Starting URL: https://syntaxprojects.com/basic-checkbox-demo.php

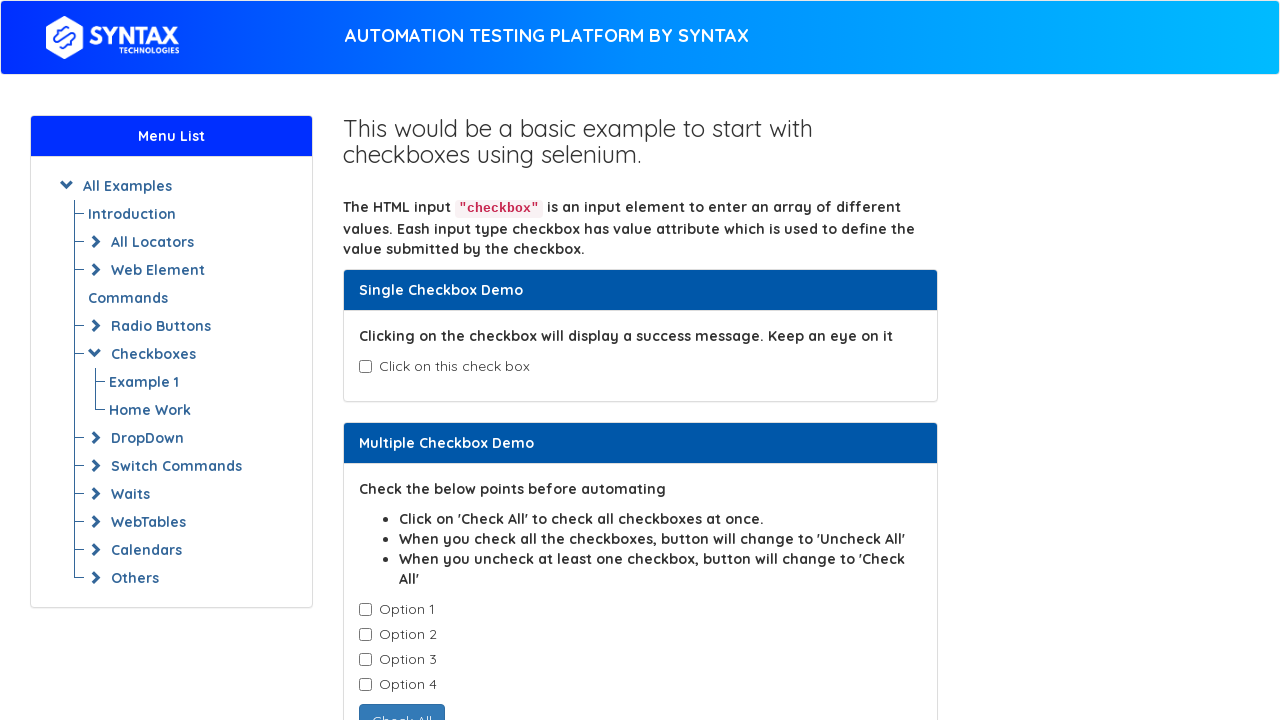

Clicked first checkbox to select it at (365, 367) on input#isAgeSelected
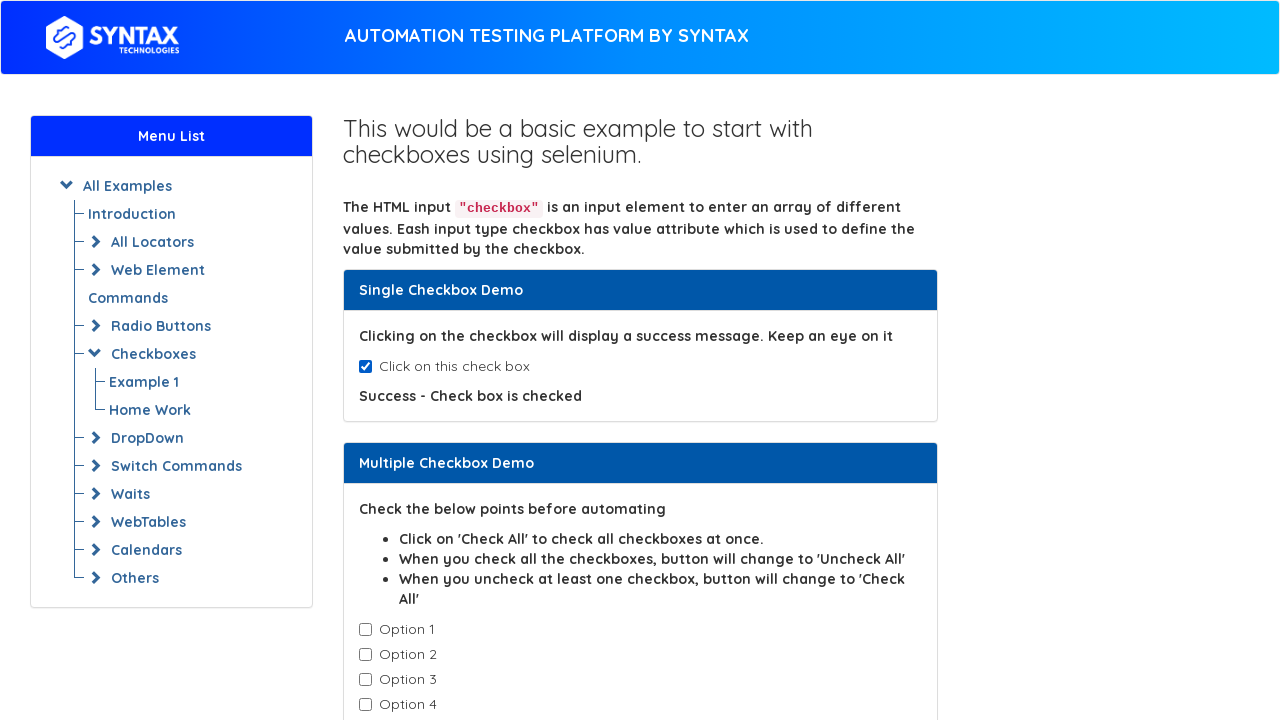

Success message appeared confirming checkbox is checked
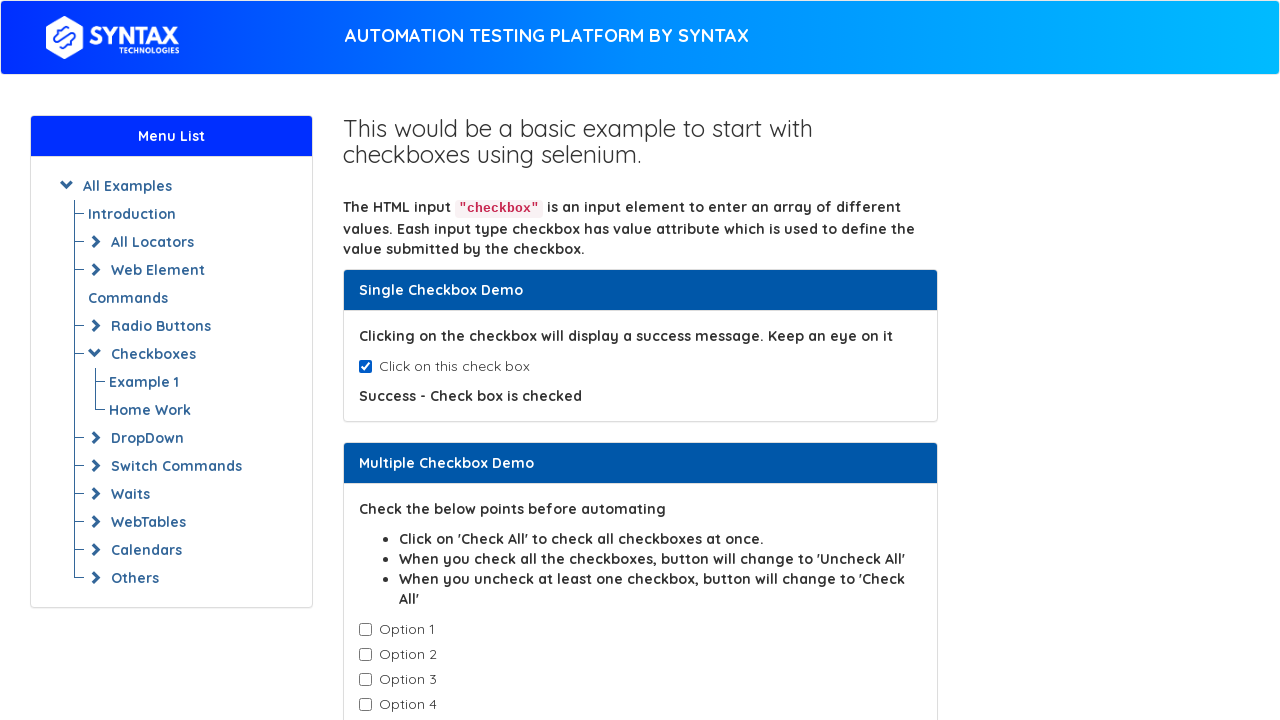

Clicked first checkbox to deselect it at (365, 367) on input#isAgeSelected
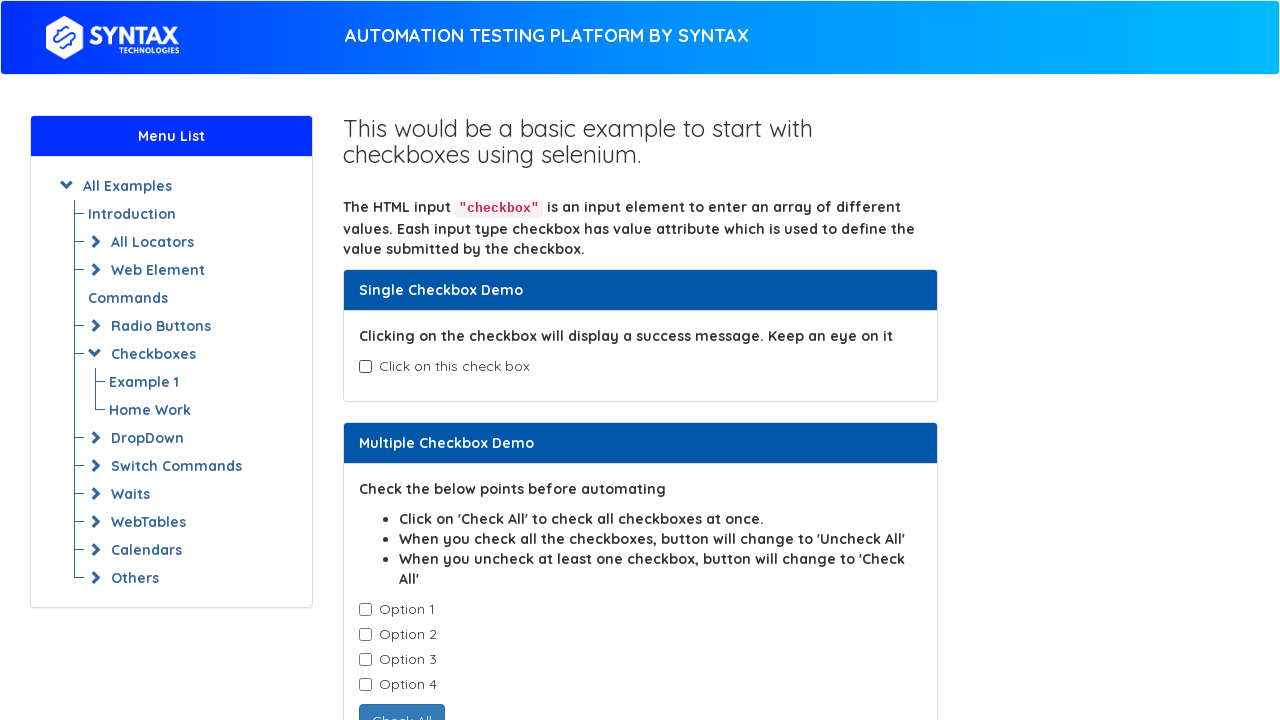

Located 4 checkboxes with class 'cb1-element'
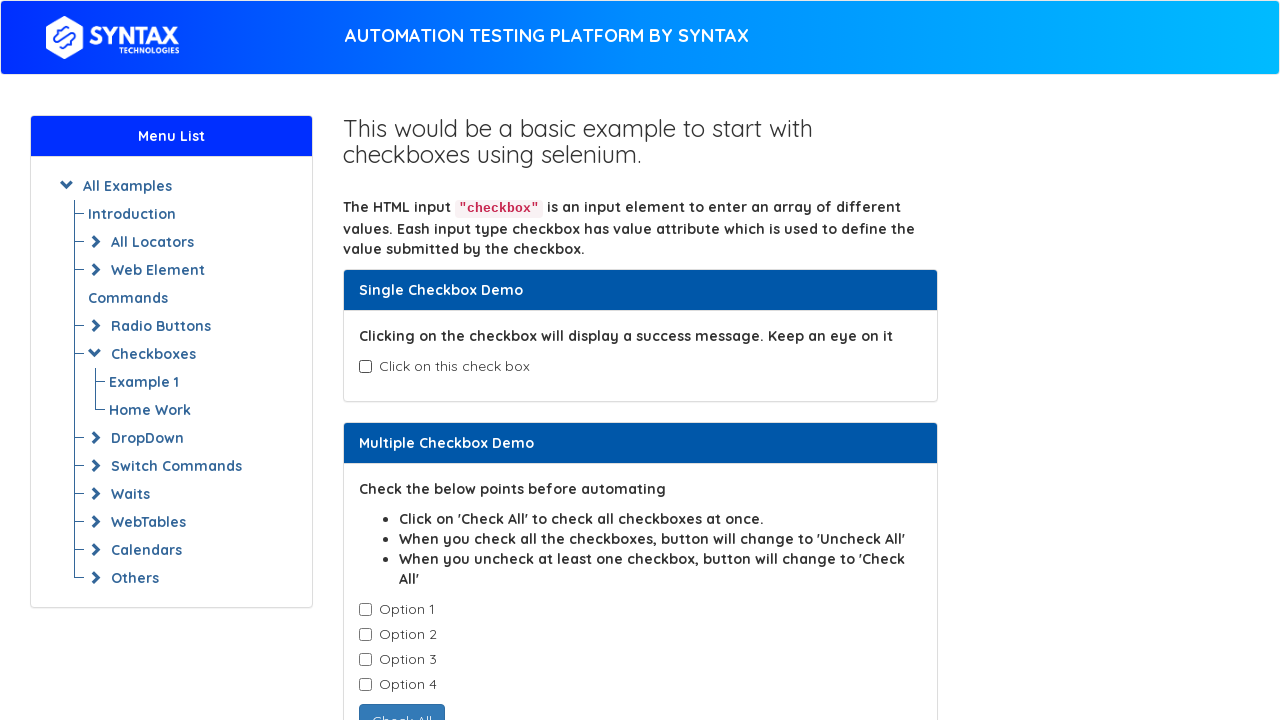

Clicked checkbox 1 to select it at (365, 610) on input.cb1-element >> nth=0
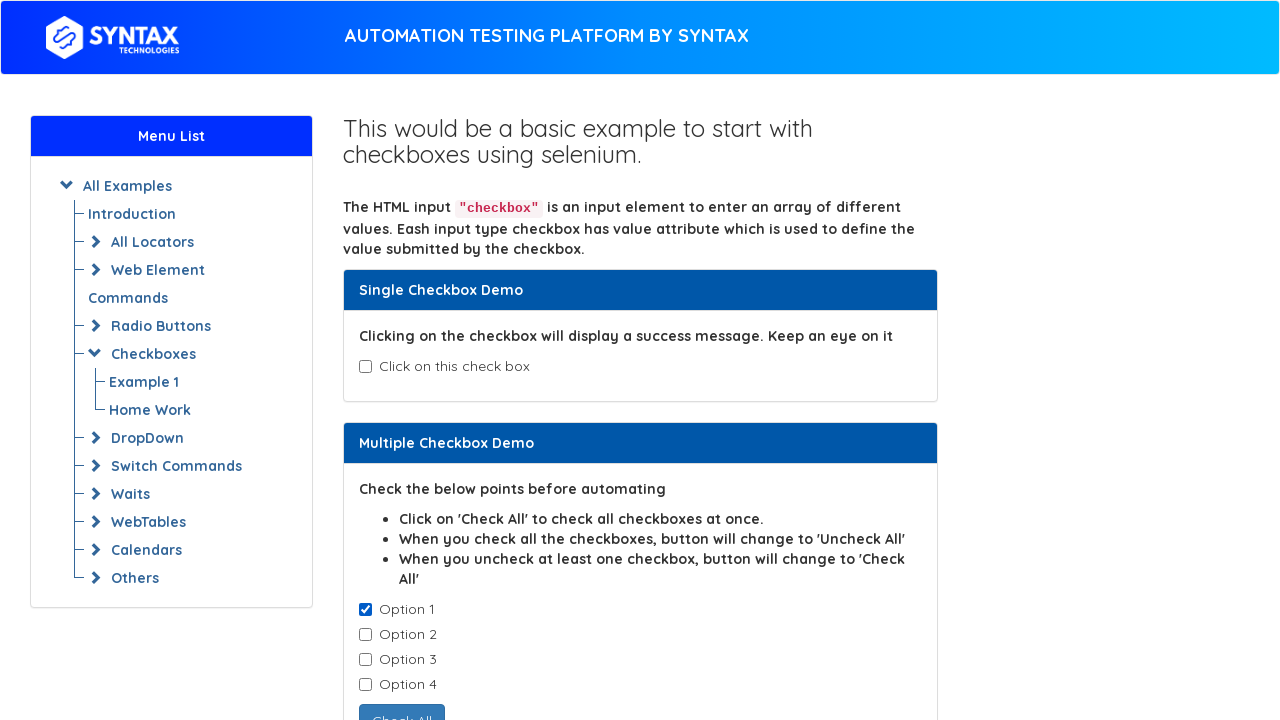

Clicked checkbox 2 to select it at (365, 635) on input.cb1-element >> nth=1
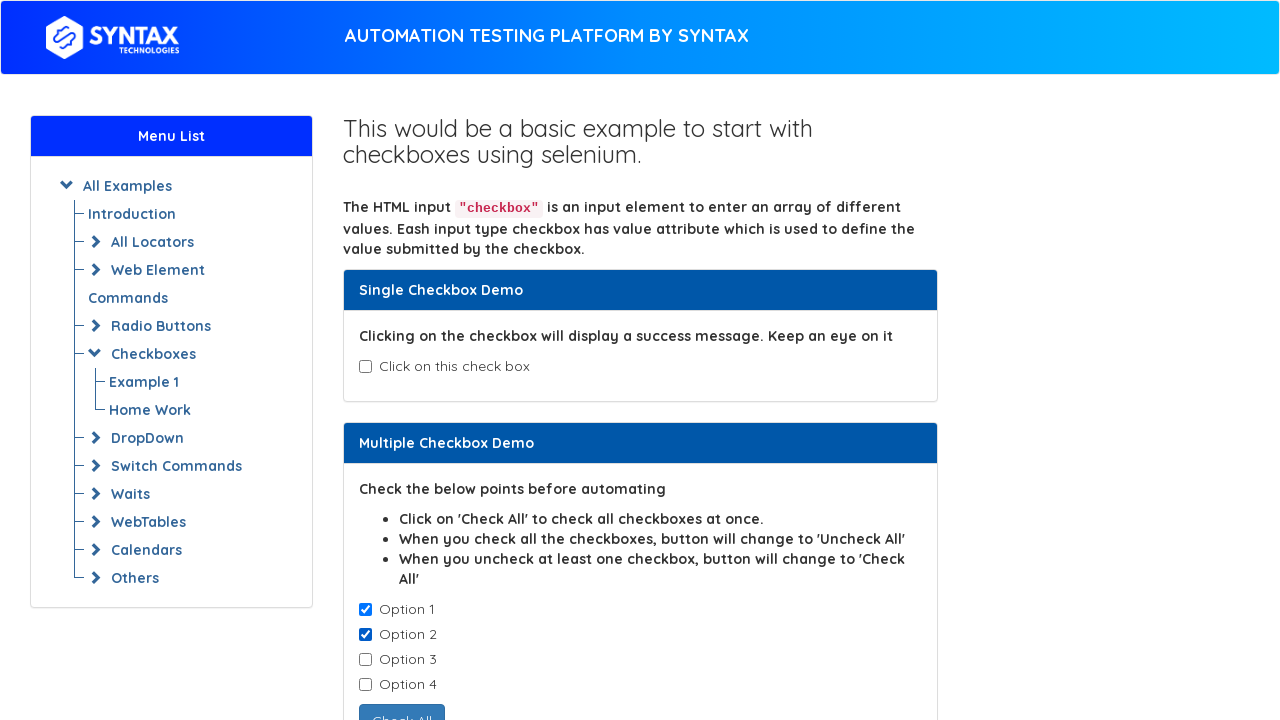

Clicked checkbox 3 to select it at (365, 660) on input.cb1-element >> nth=2
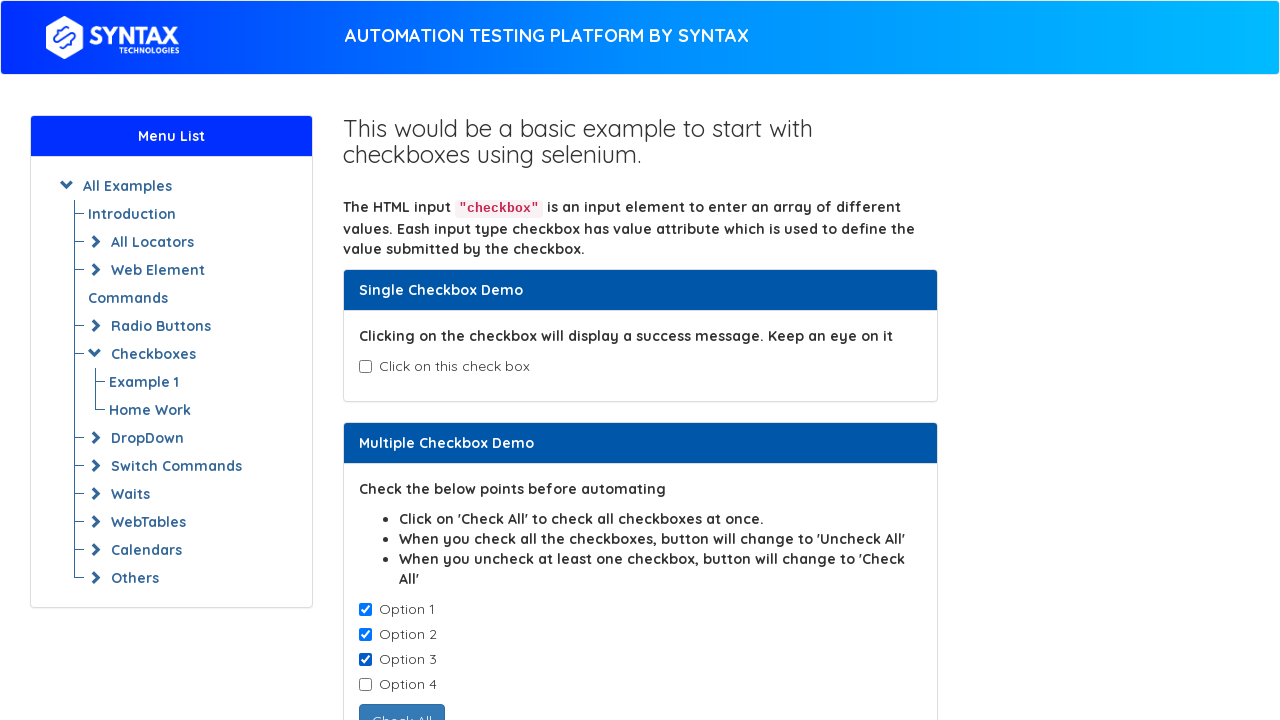

Clicked checkbox 4 to select it at (365, 685) on input.cb1-element >> nth=3
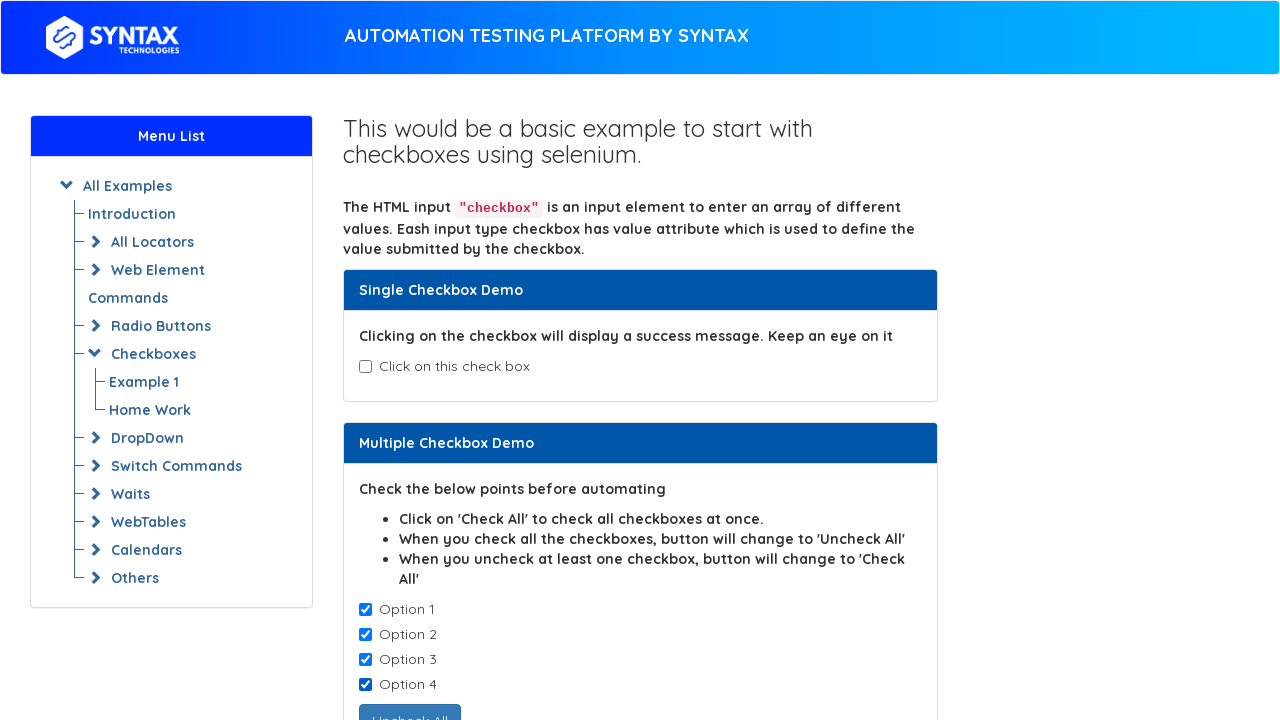

Clicked checkbox 1 to deselect it at (365, 610) on input.cb1-element >> nth=0
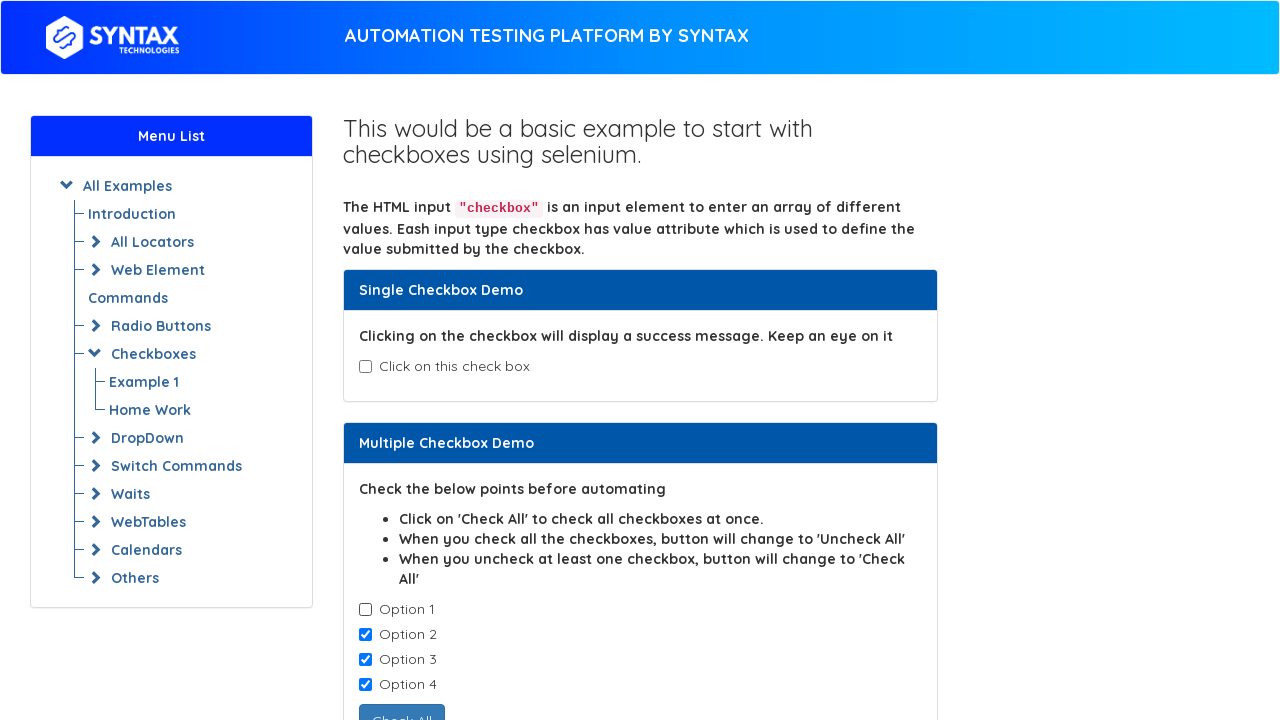

Clicked checkbox 2 to deselect it at (365, 635) on input.cb1-element >> nth=1
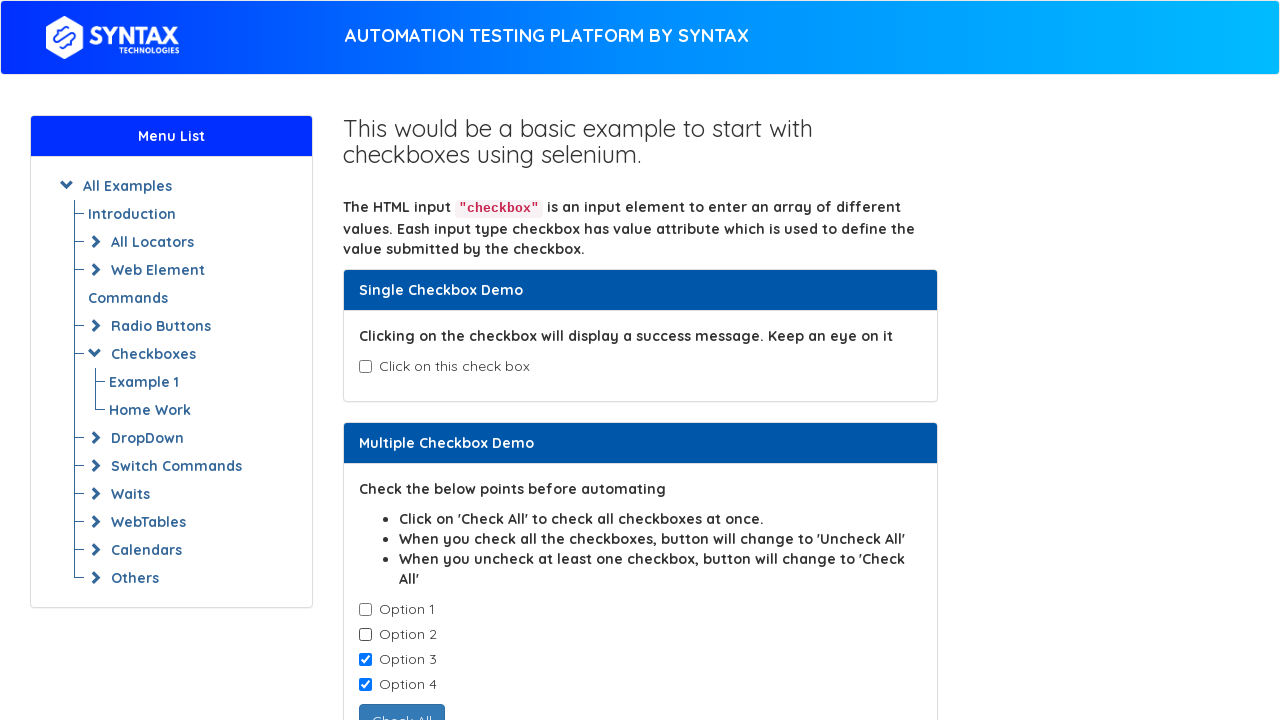

Clicked checkbox 3 to deselect it at (365, 660) on input.cb1-element >> nth=2
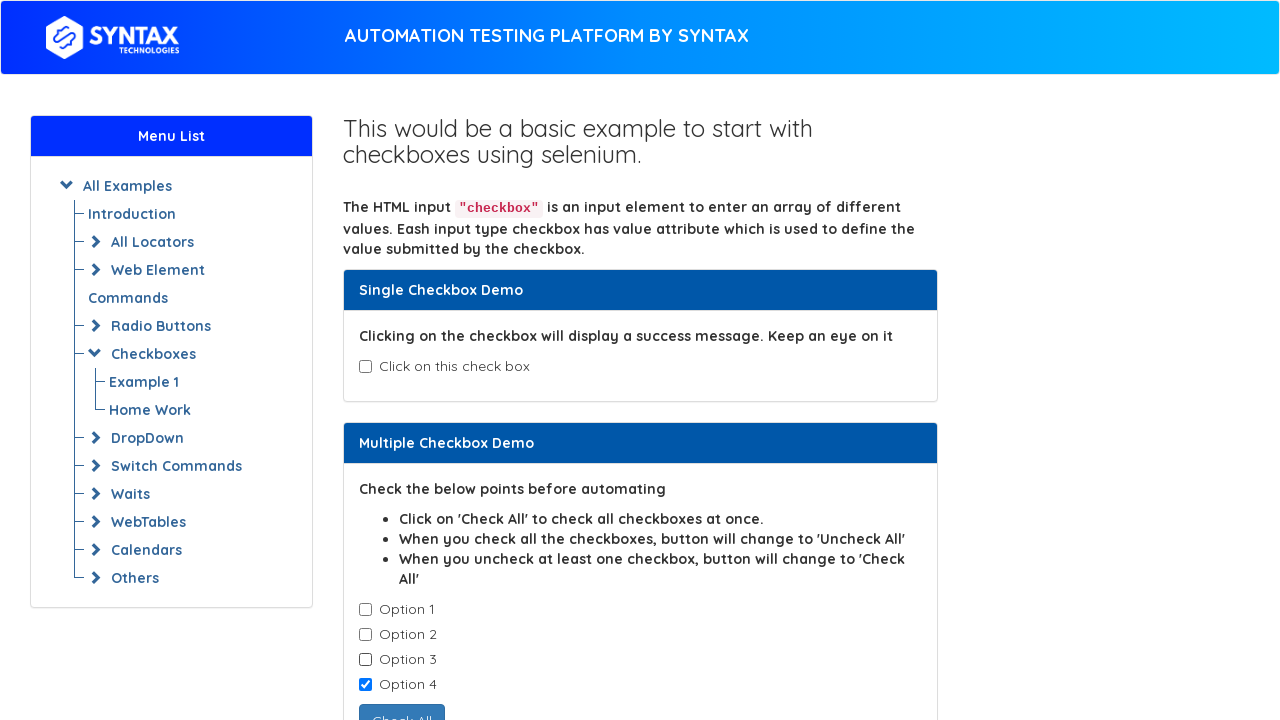

Clicked checkbox 4 to deselect it at (365, 685) on input.cb1-element >> nth=3
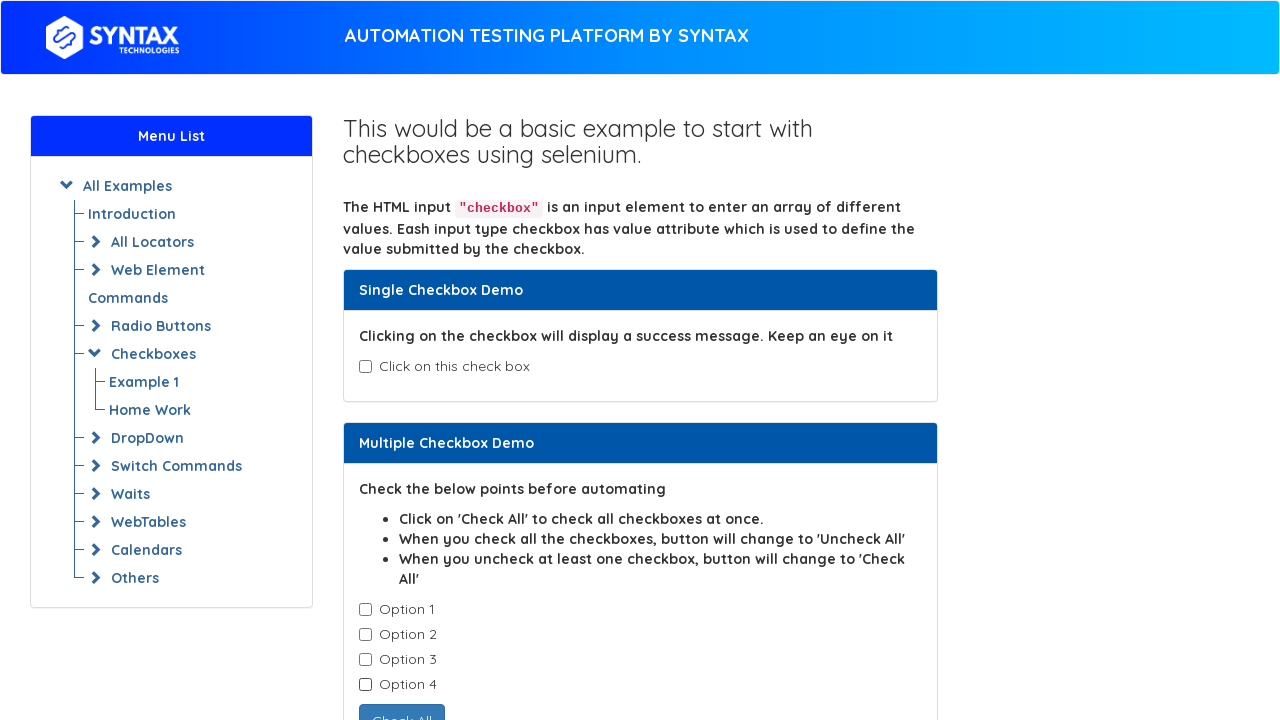

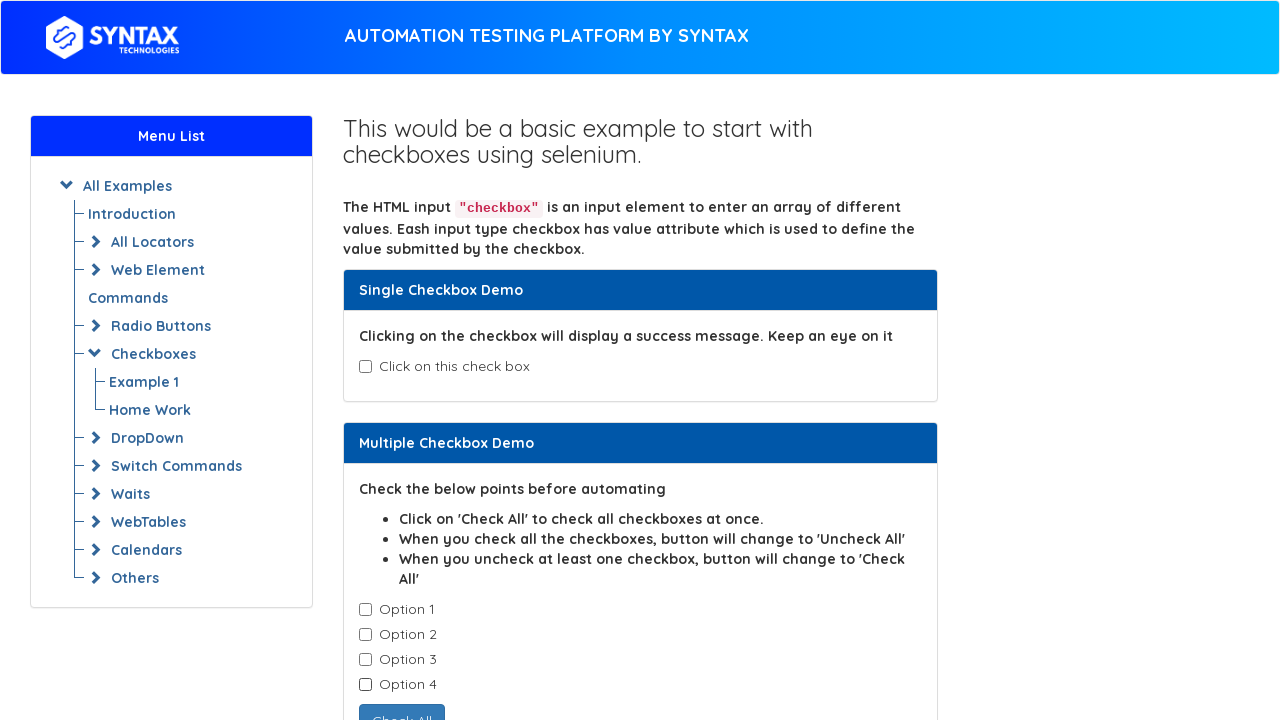